Tests that the complete all checkbox updates state when individual items are completed or cleared

Starting URL: https://demo.playwright.dev/todomvc

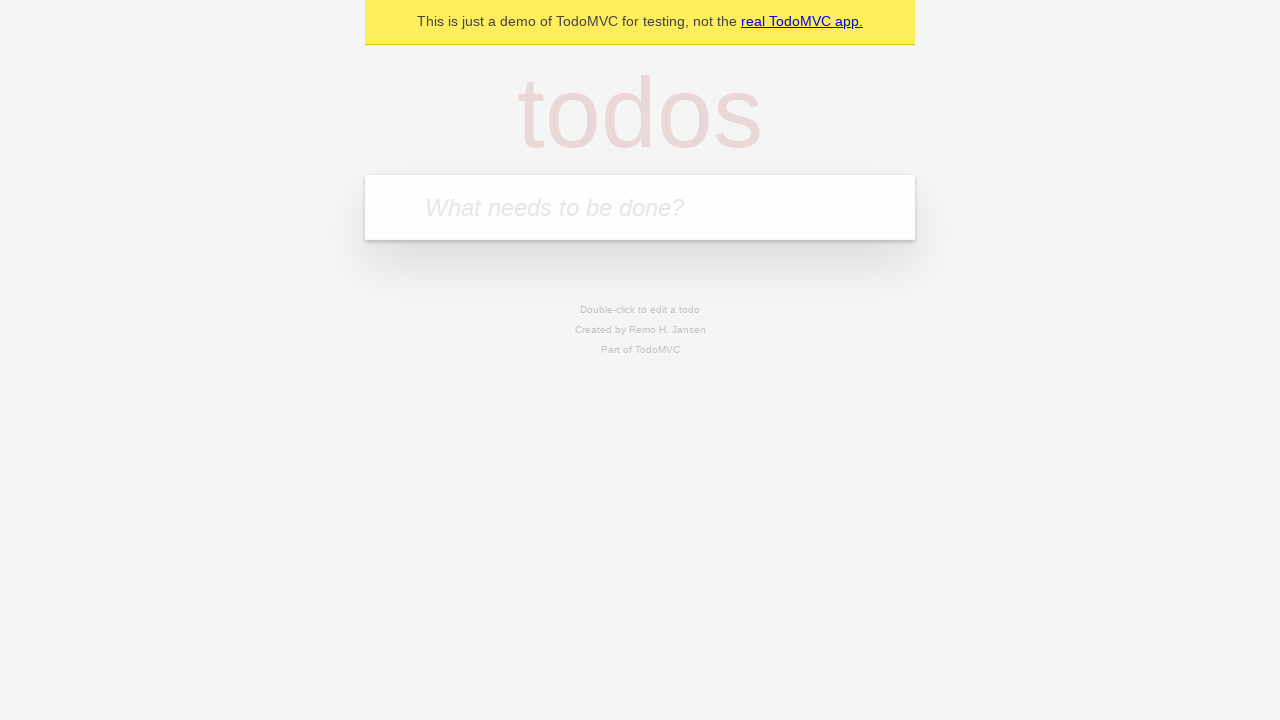

Filled todo input with 'buy some cheese' on internal:attr=[placeholder="What needs to be done?"i]
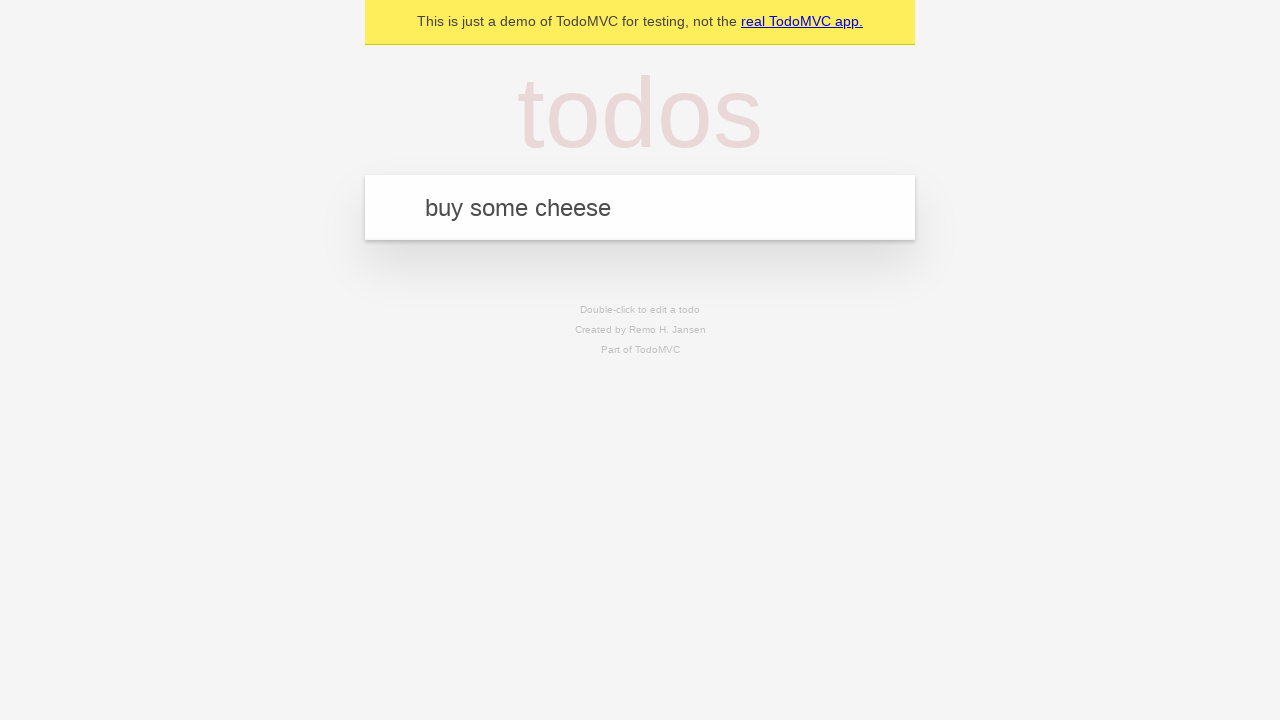

Pressed Enter to create todo 'buy some cheese' on internal:attr=[placeholder="What needs to be done?"i]
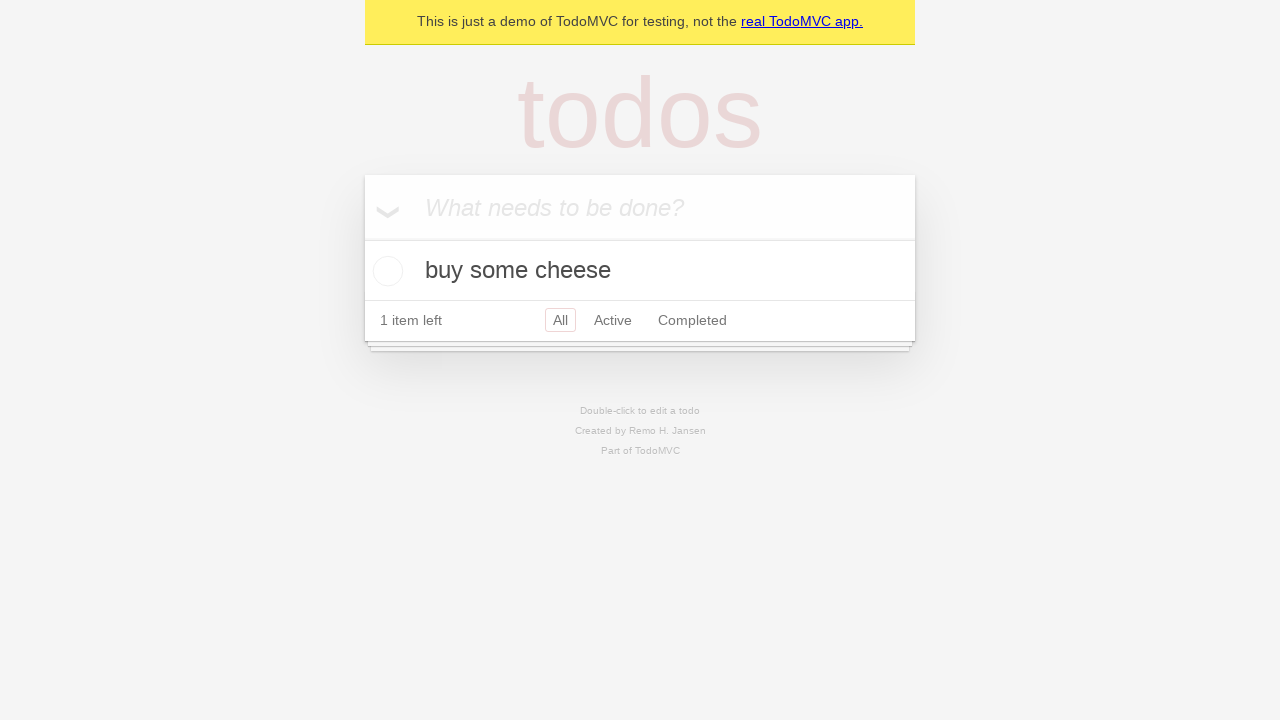

Filled todo input with 'feed the cat' on internal:attr=[placeholder="What needs to be done?"i]
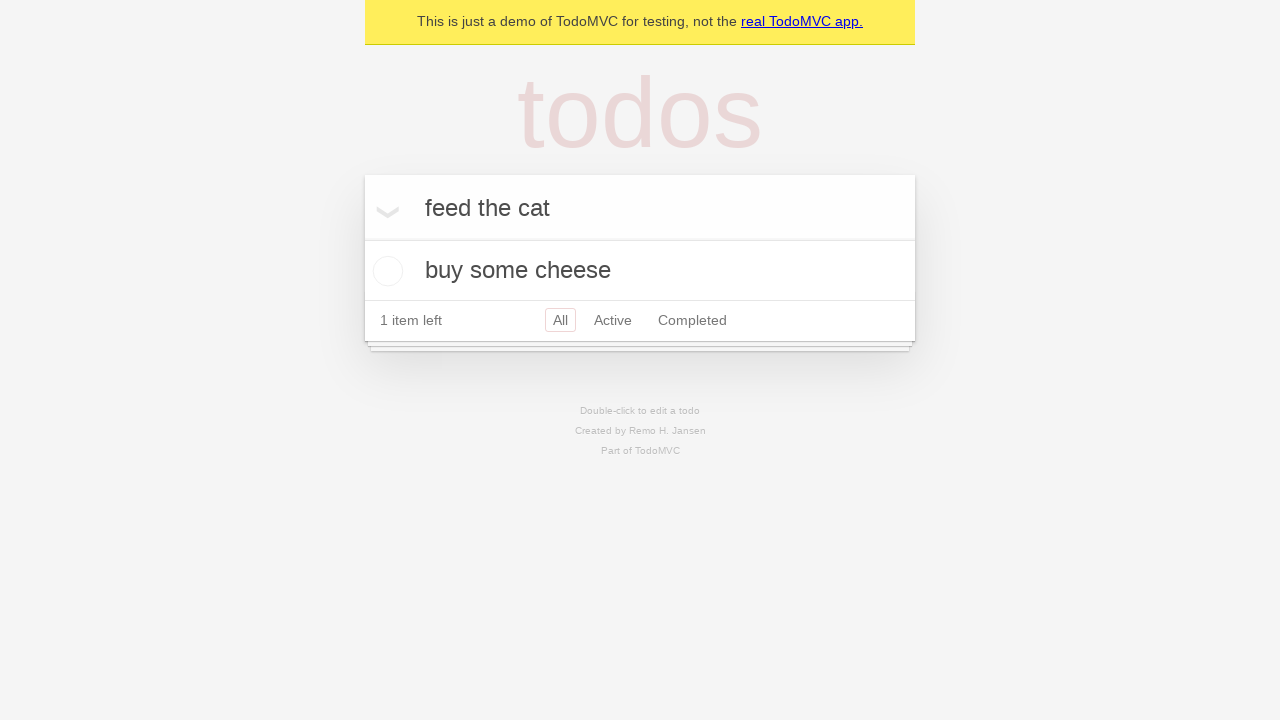

Pressed Enter to create todo 'feed the cat' on internal:attr=[placeholder="What needs to be done?"i]
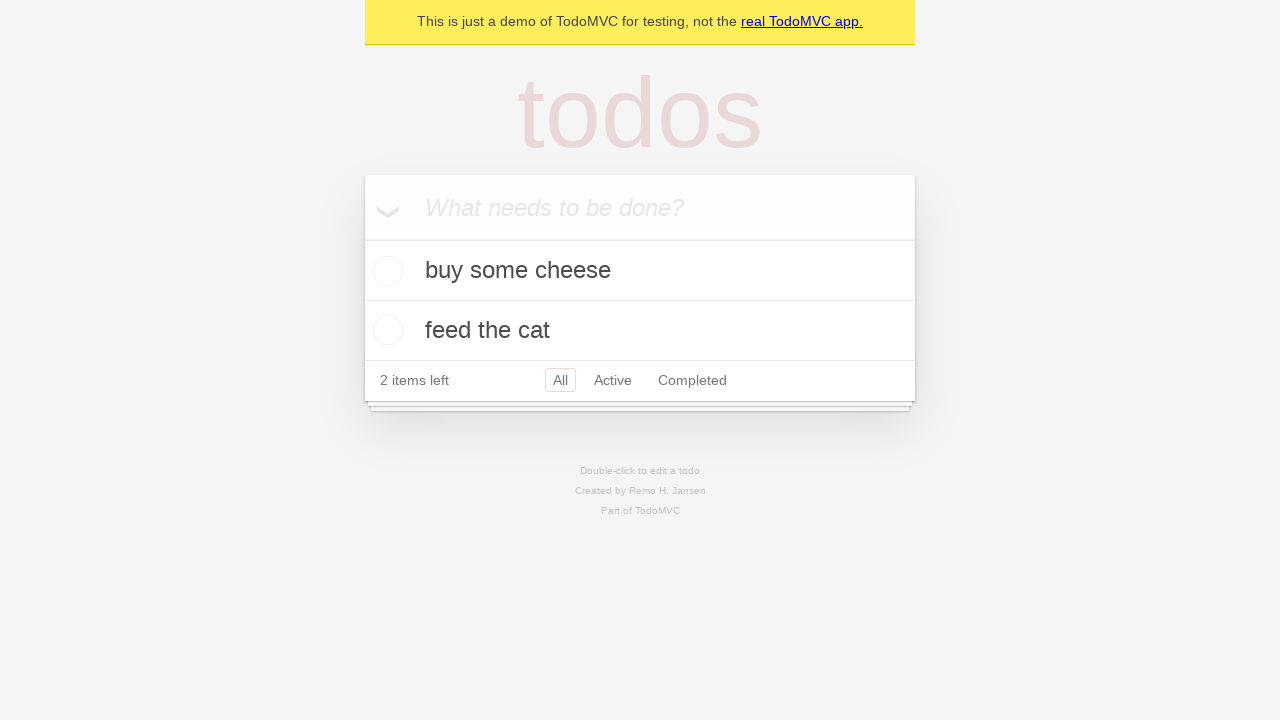

Filled todo input with 'book a doctors appointment' on internal:attr=[placeholder="What needs to be done?"i]
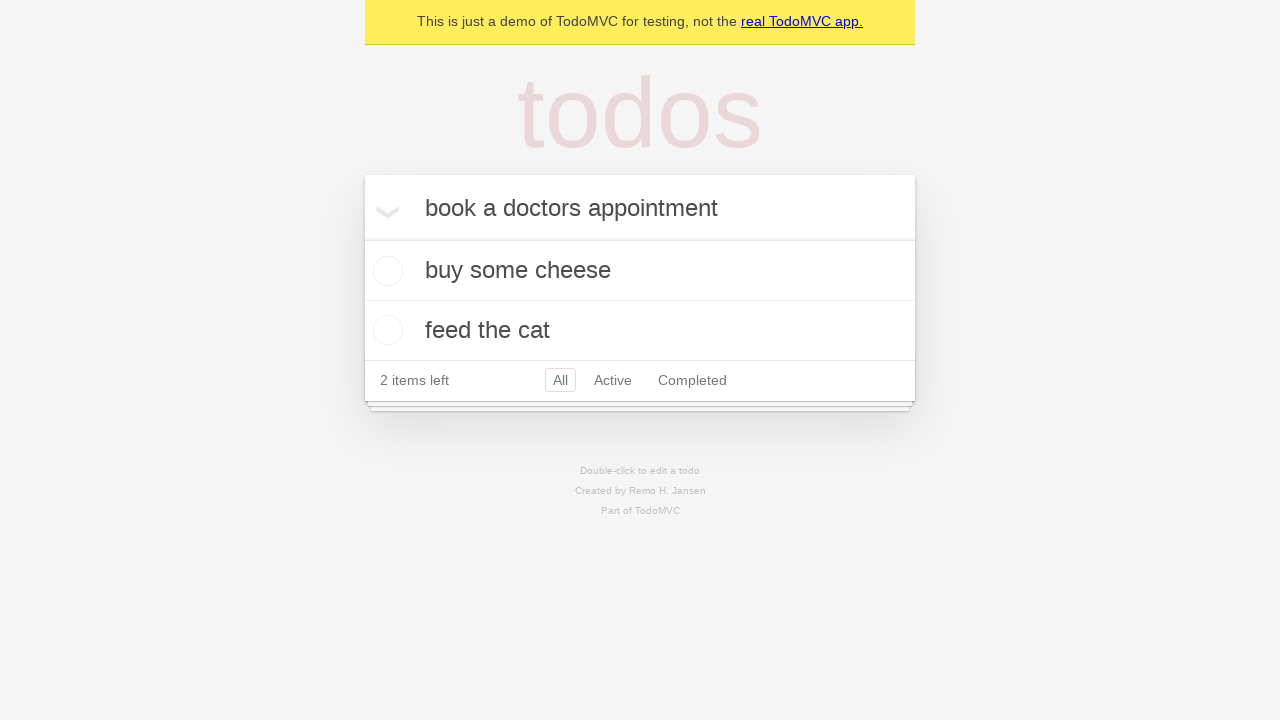

Pressed Enter to create todo 'book a doctors appointment' on internal:attr=[placeholder="What needs to be done?"i]
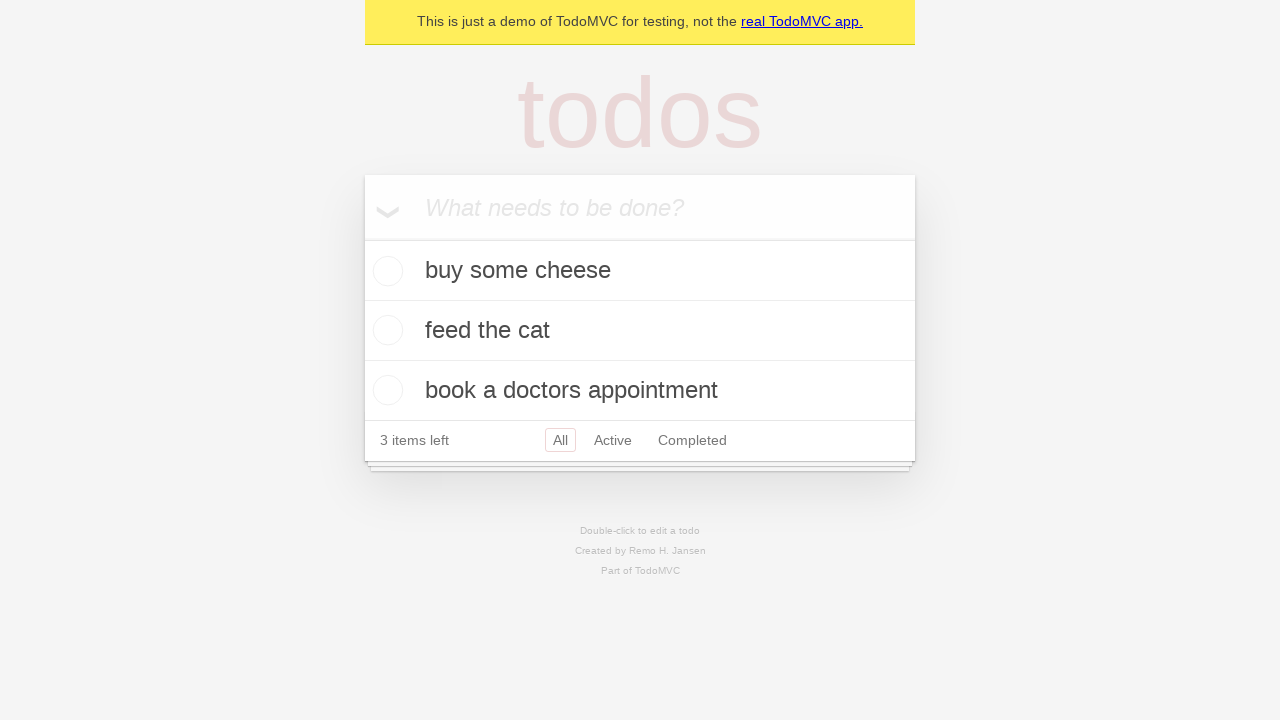

Waited for all 3 todo items to load
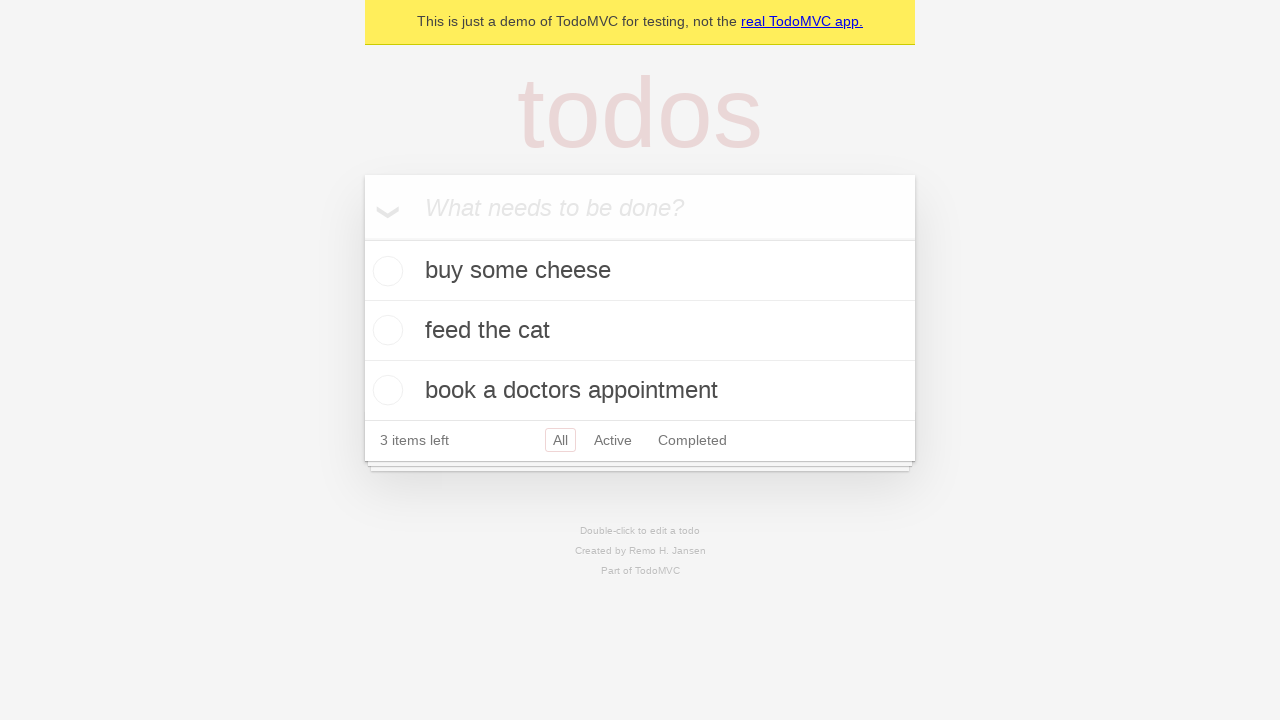

Checked 'Mark all as complete' checkbox to complete all todos at (362, 238) on internal:label="Mark all as complete"i
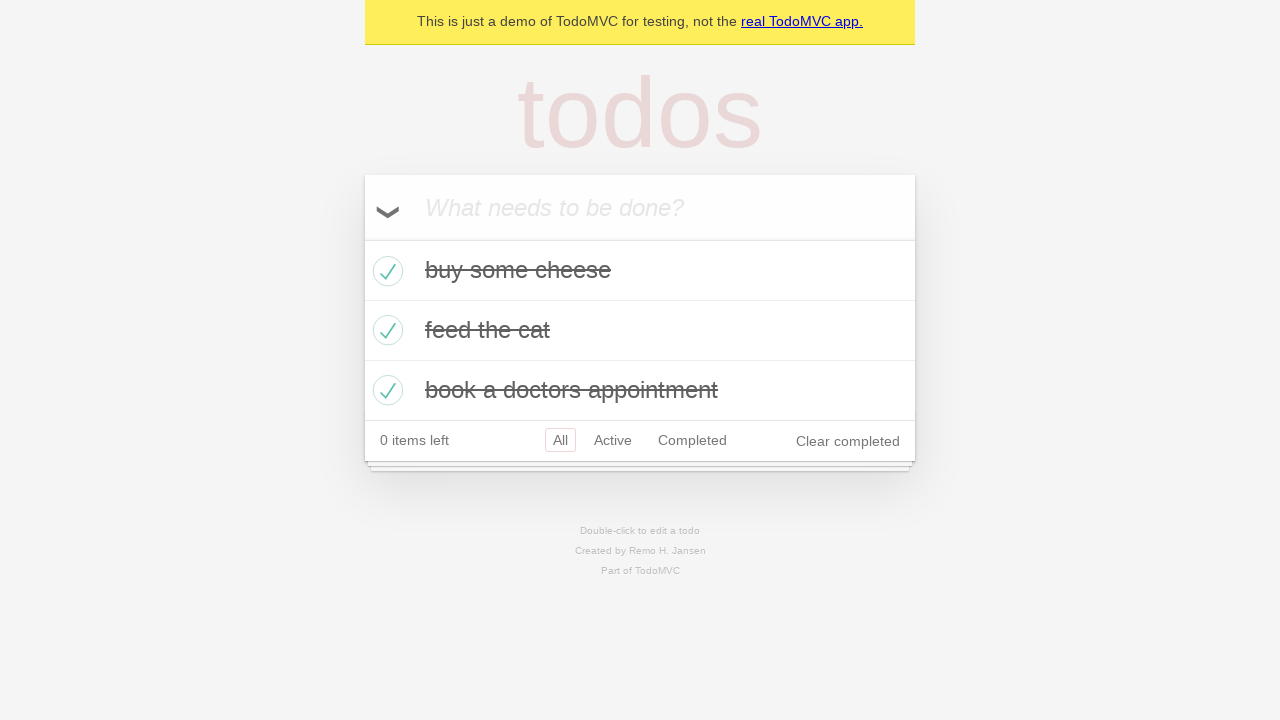

Unchecked the first todo item at (385, 271) on [data-testid='todo-item'] >> nth=0 >> internal:role=checkbox
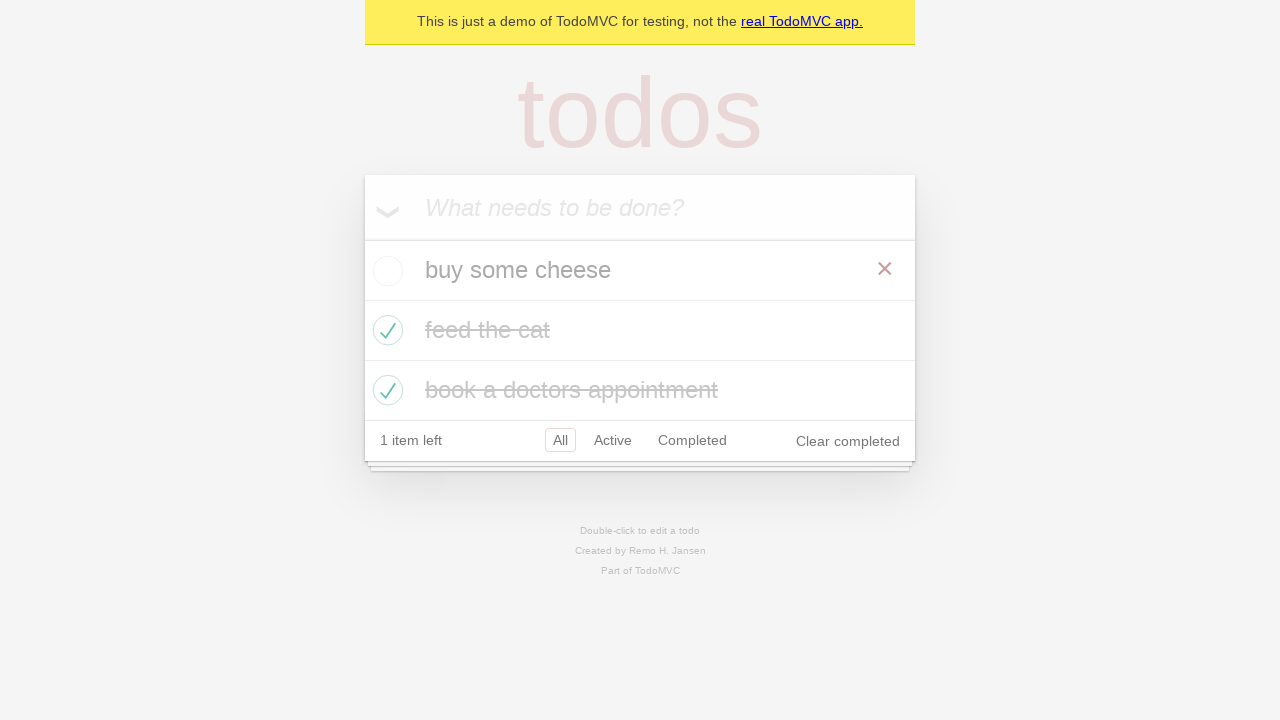

Checked the first todo item again at (385, 271) on [data-testid='todo-item'] >> nth=0 >> internal:role=checkbox
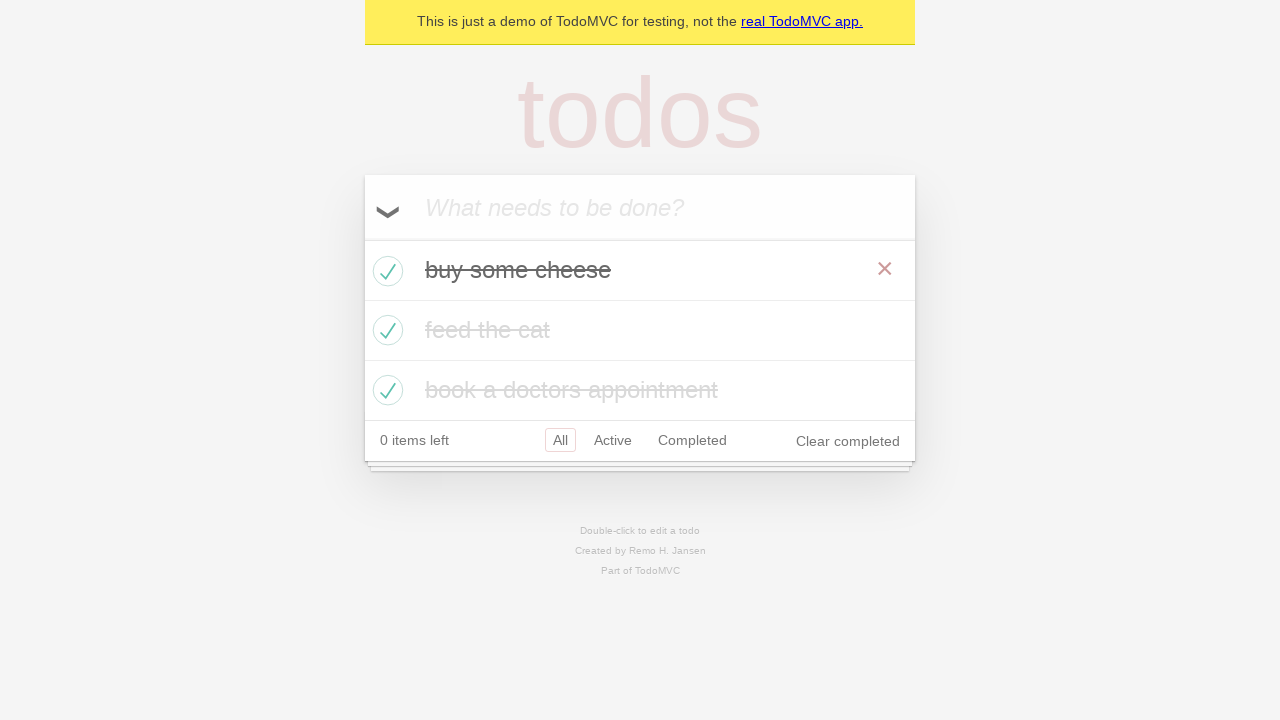

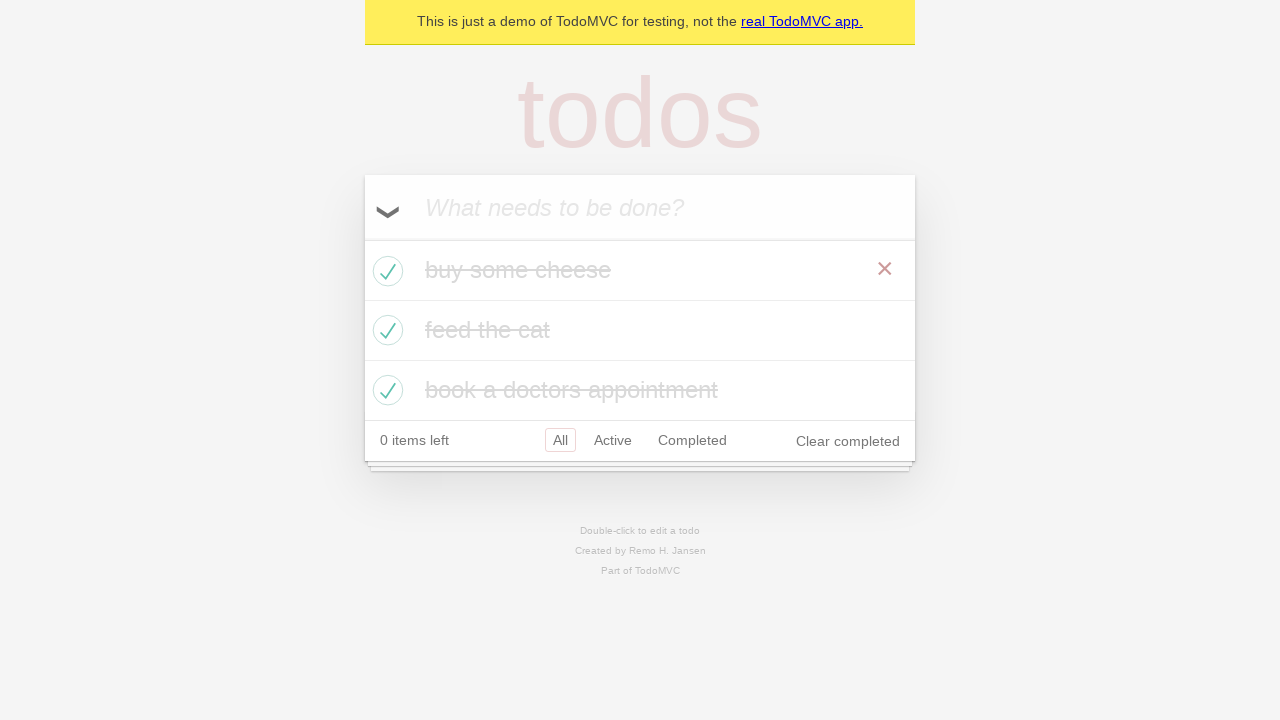